Tests drag and drop functionality on jQuery UI demo page by dragging an element and dropping it onto a target area

Starting URL: https://jqueryui.com/

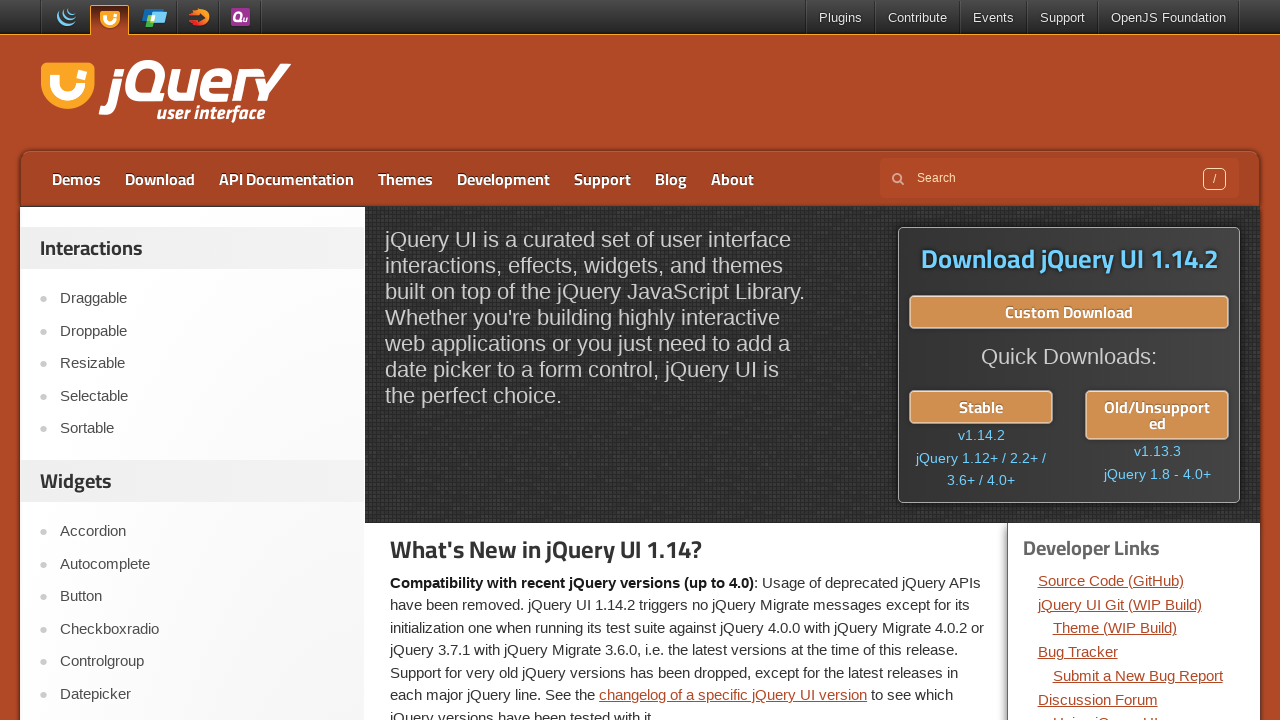

Clicked on the Droppable menu item in the sidebar at (202, 331) on xpath=//div[@id='sidebar']/aside/ul[1]/li[2]/a
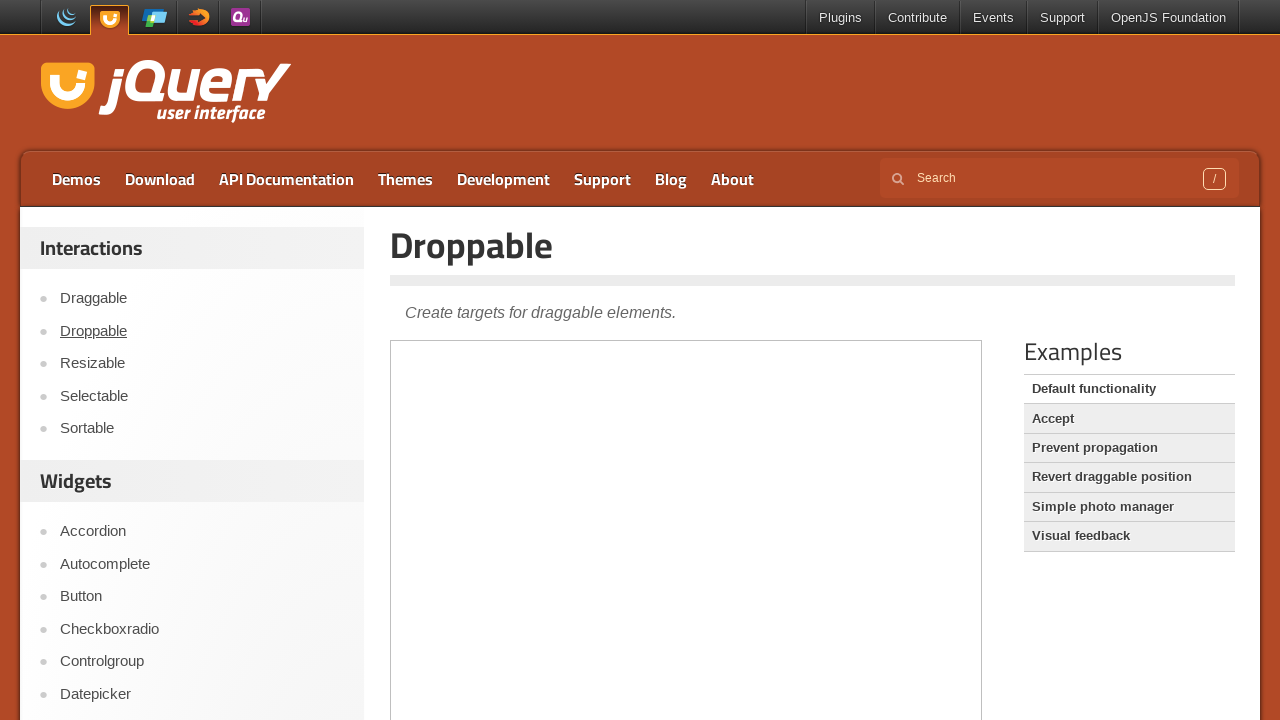

Located the demo iframe
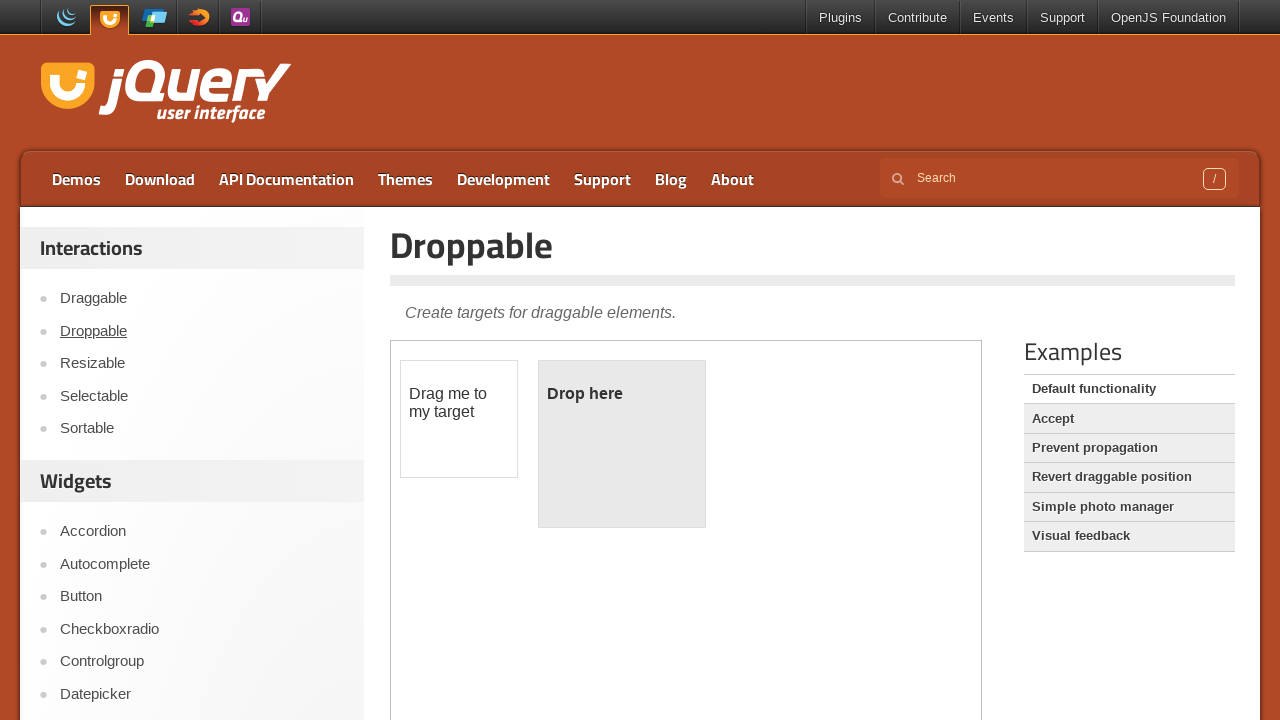

Located the draggable element
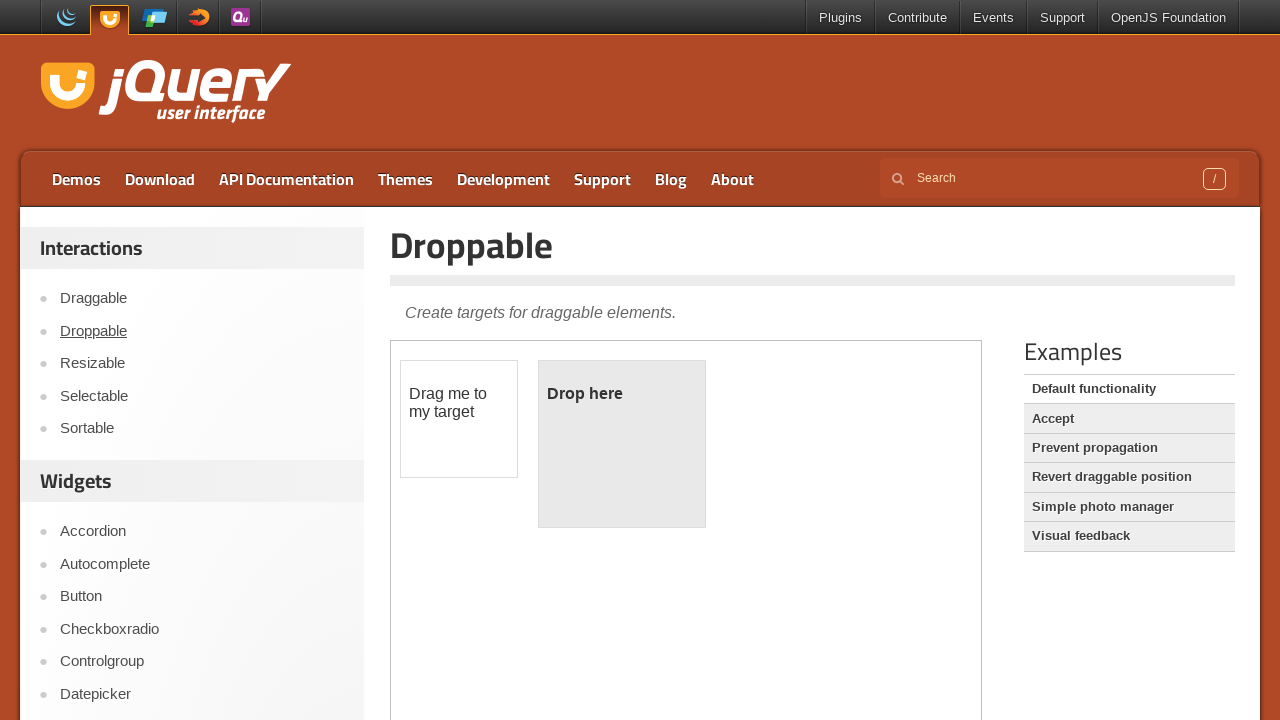

Located the droppable target area
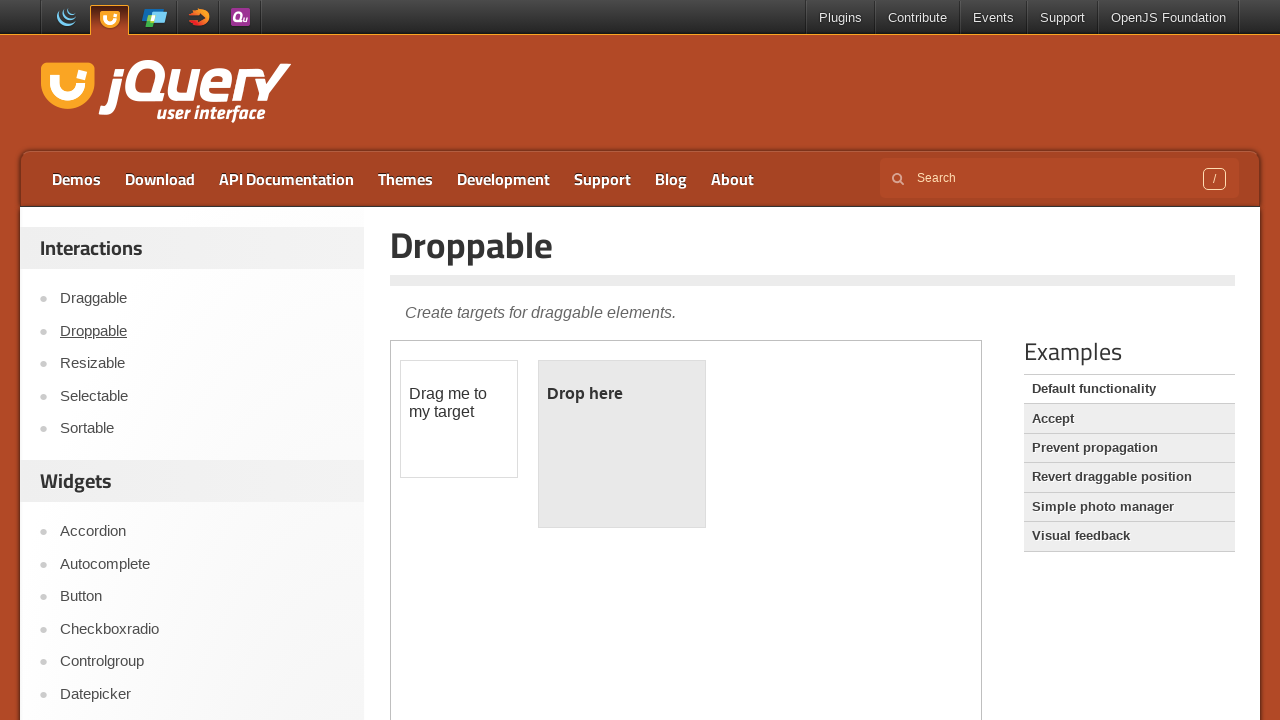

Dragged element onto the droppable target area at (622, 444)
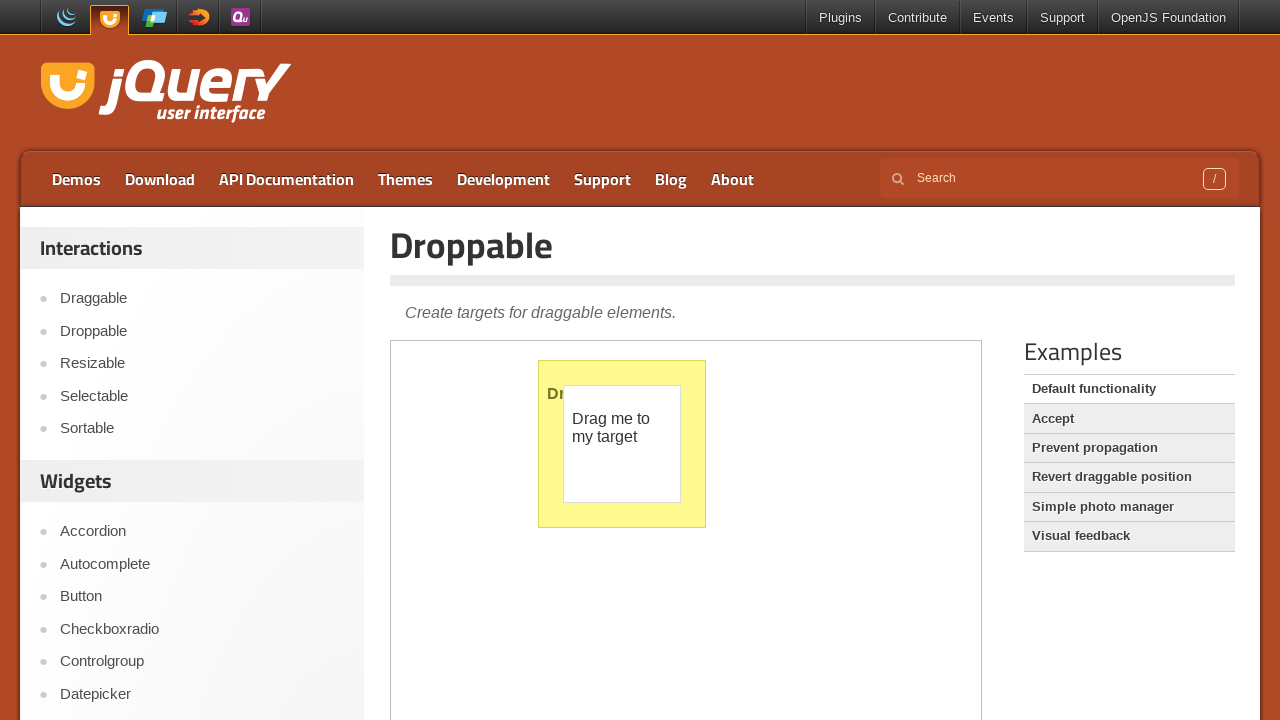

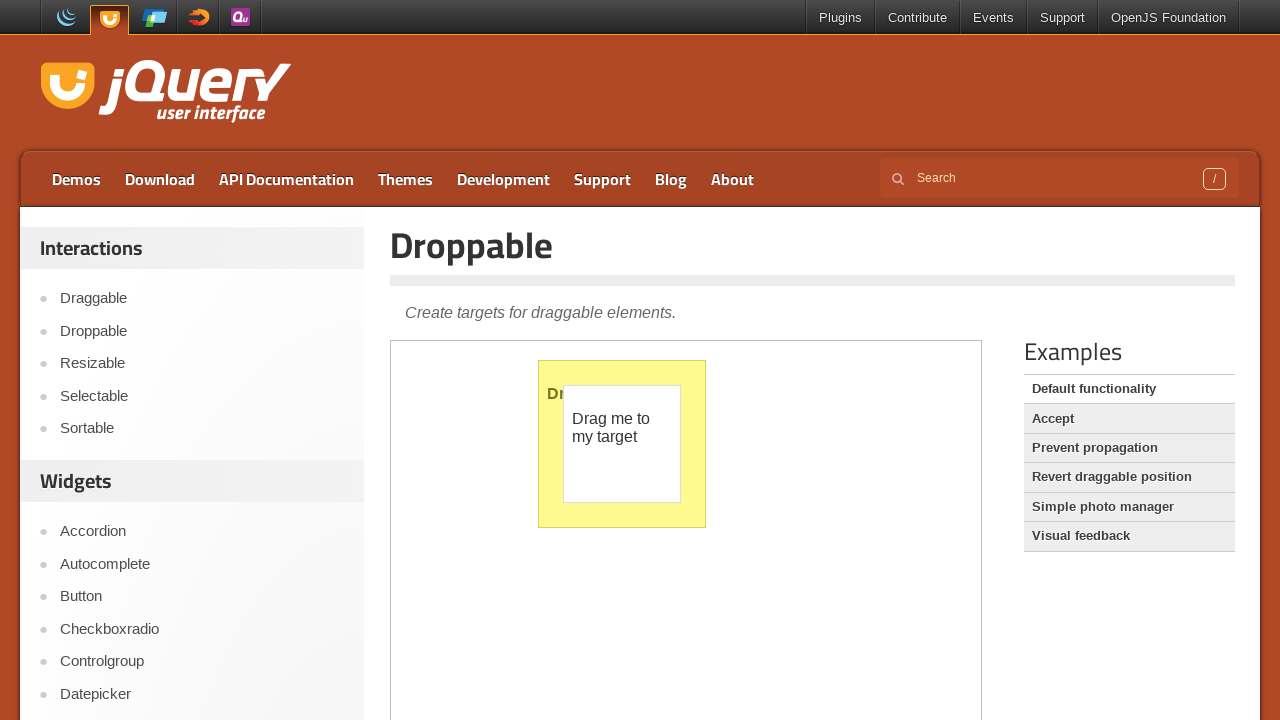